Tests the brand filtering functionality on the products page by clicking on different brand names and verifying navigation to brand-specific product pages

Starting URL: http://automationexercise.com

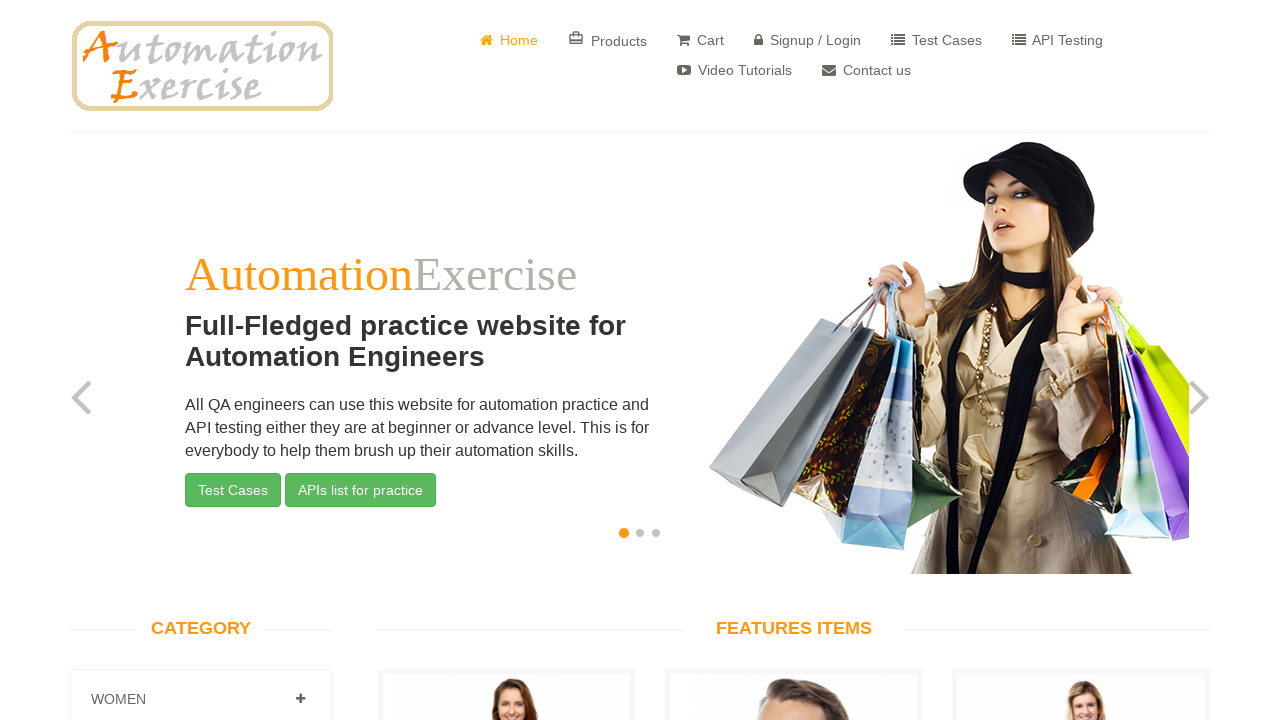

Clicked on Products button at (576, 38) on xpath=//*[@class='material-icons card_travel']
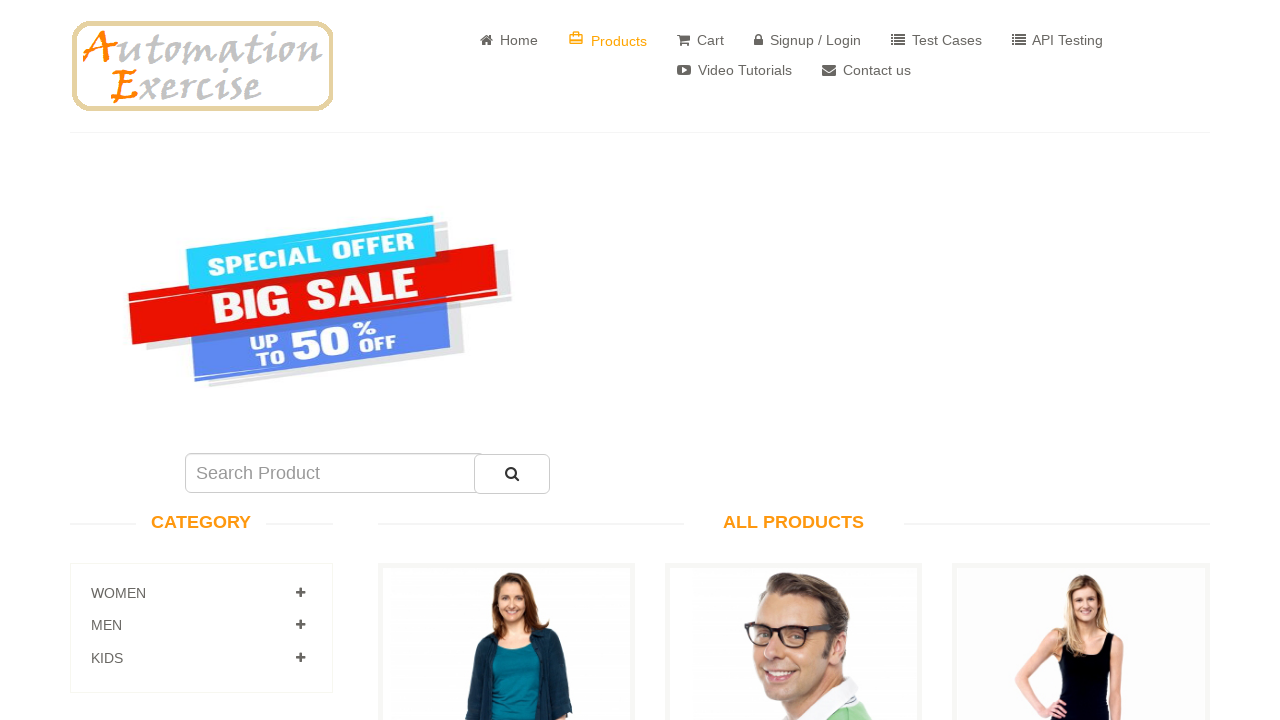

Brands section became visible
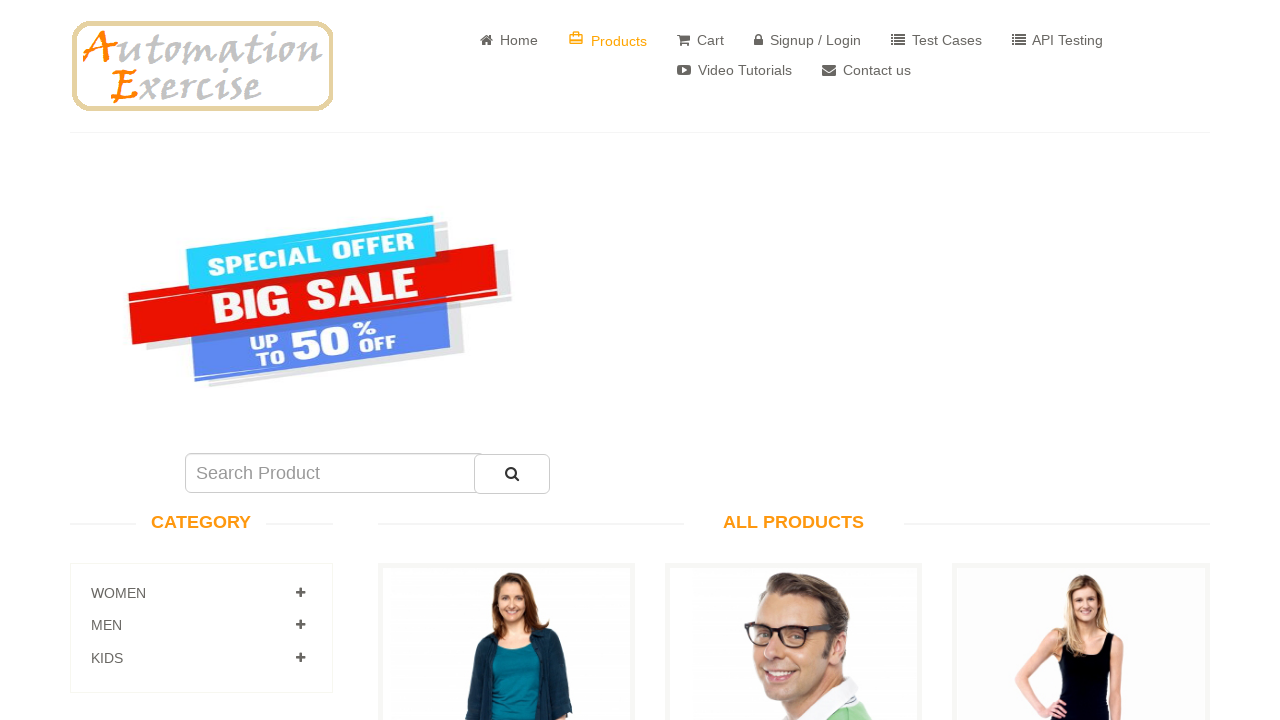

Scrolled down to view brand links
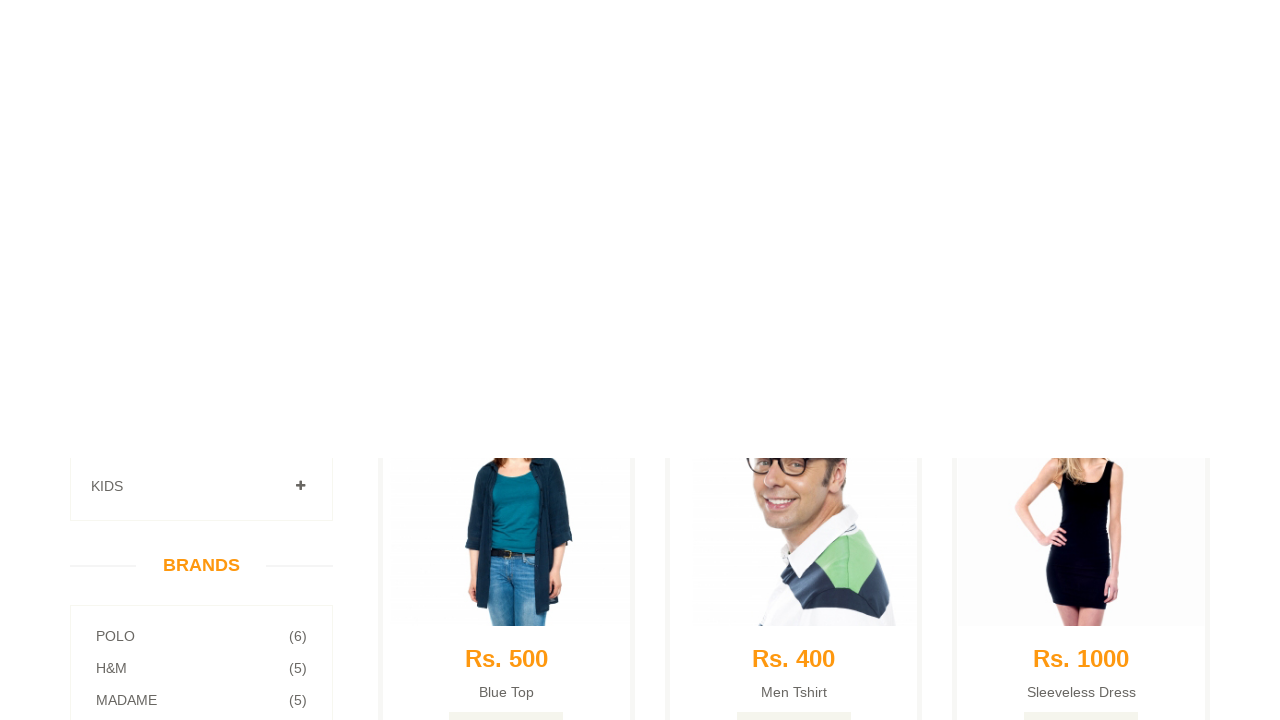

Clicked on Madame brand at (201, 242) on xpath=//a[text()='Madame']
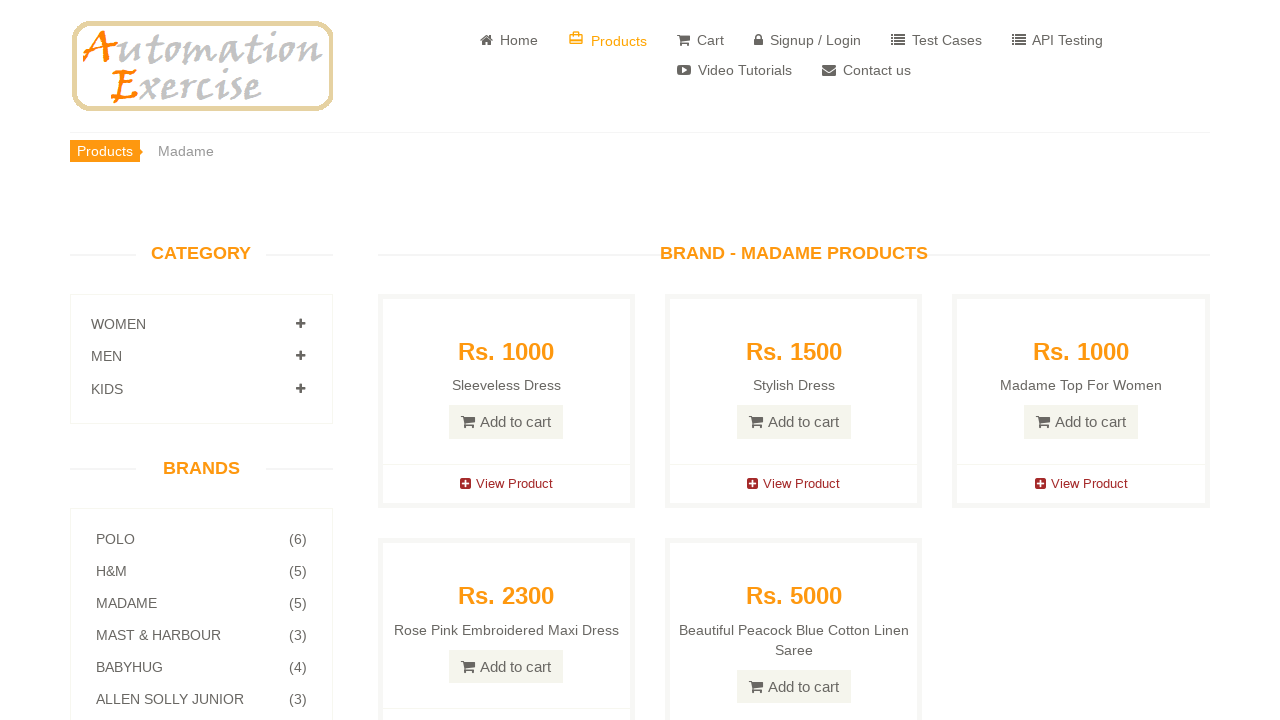

Navigated to Madame brand page and page loaded
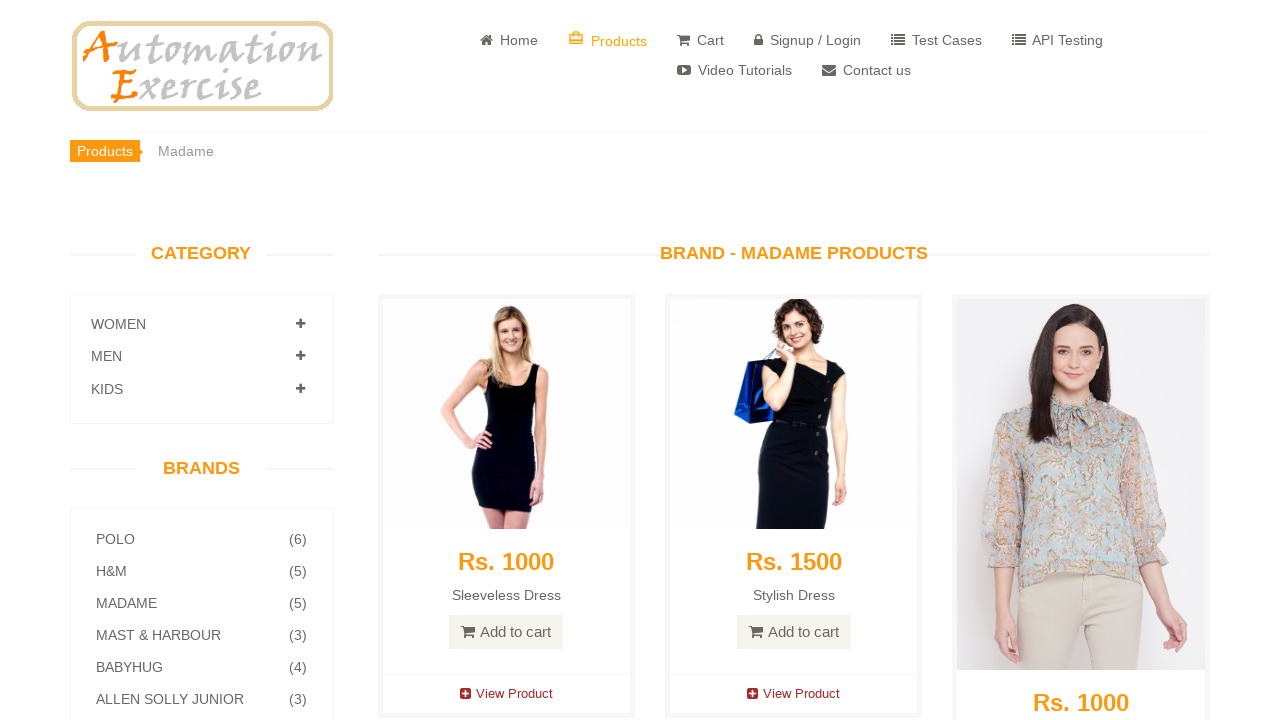

Clicked on Babyhug brand at (201, 667) on xpath=//a[text()='Babyhug']
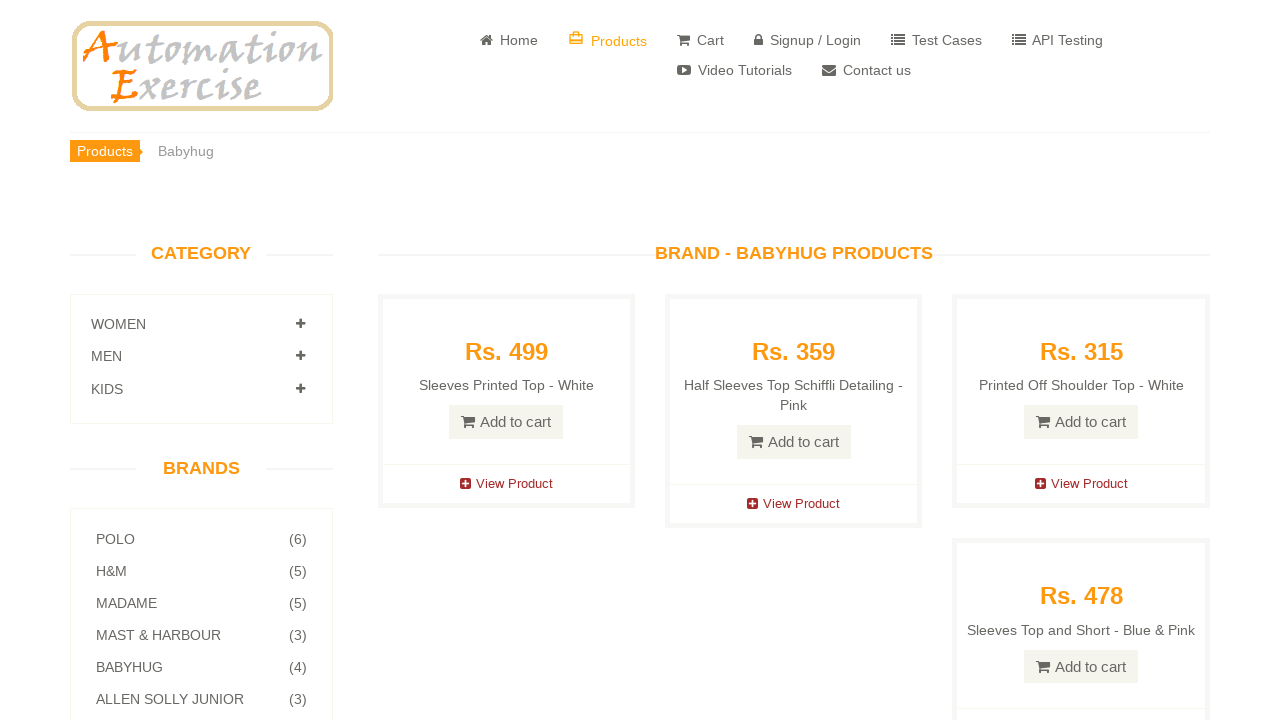

Navigated to Babyhug brand page and page loaded
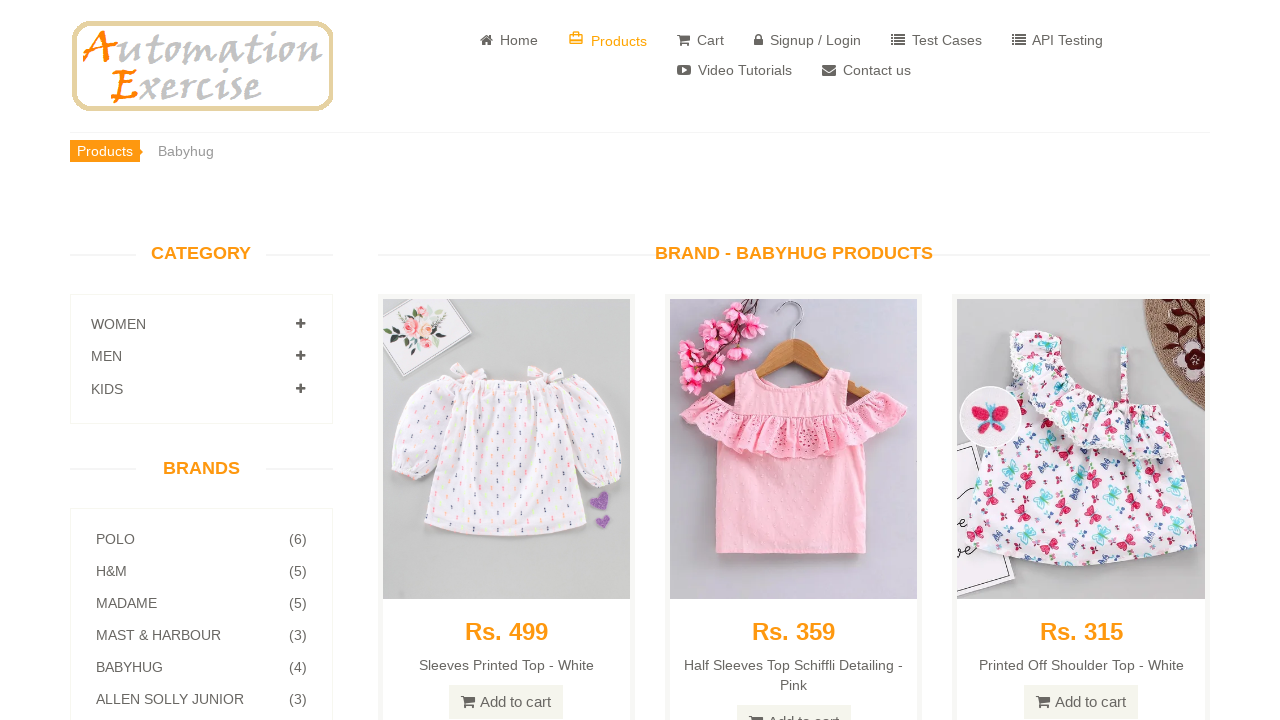

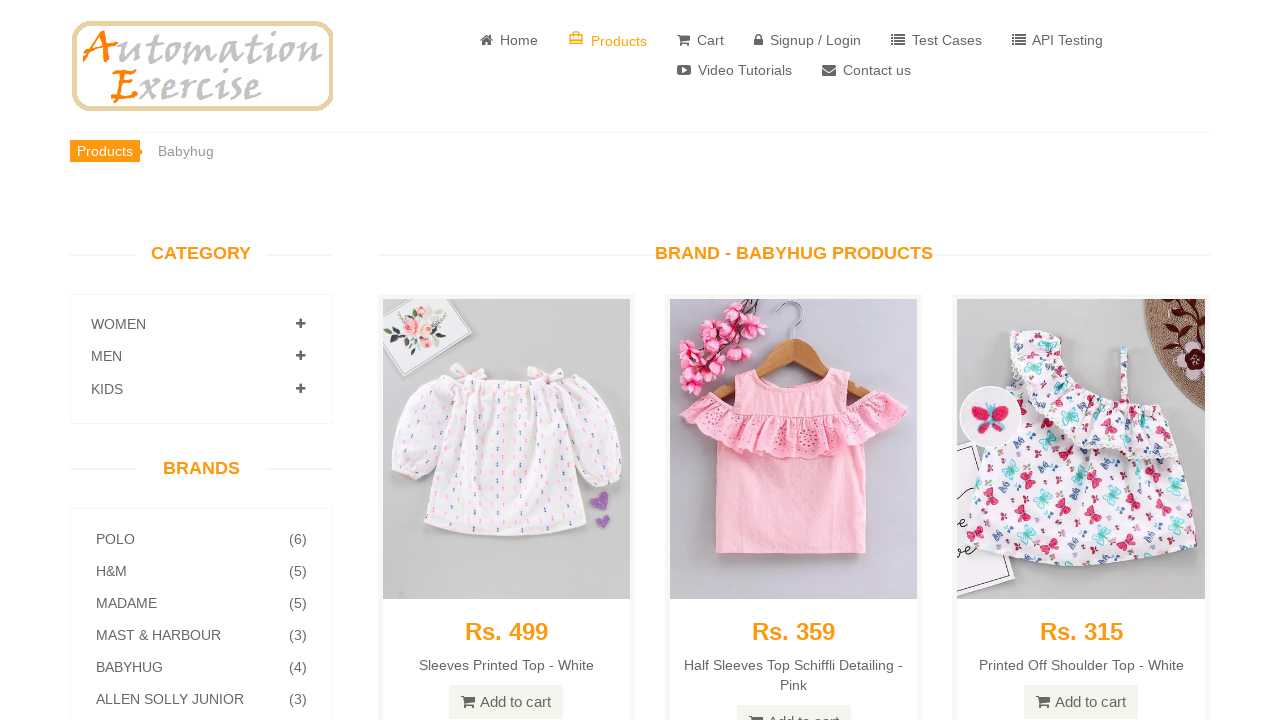